Tests double-click functionality by switching to an iframe, double-clicking on a blue square element, and verifying the background color changes to yellow

Starting URL: https://api.jquery.com/dblclick/

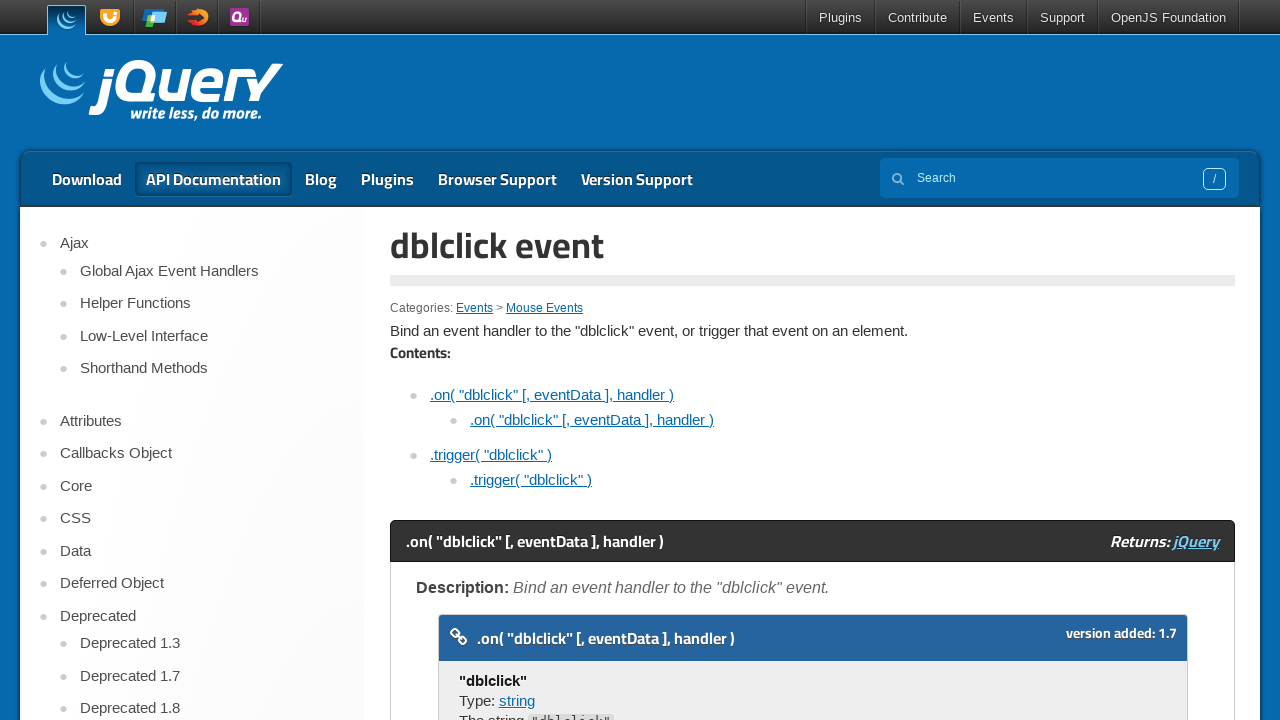

Located the first iframe on the page
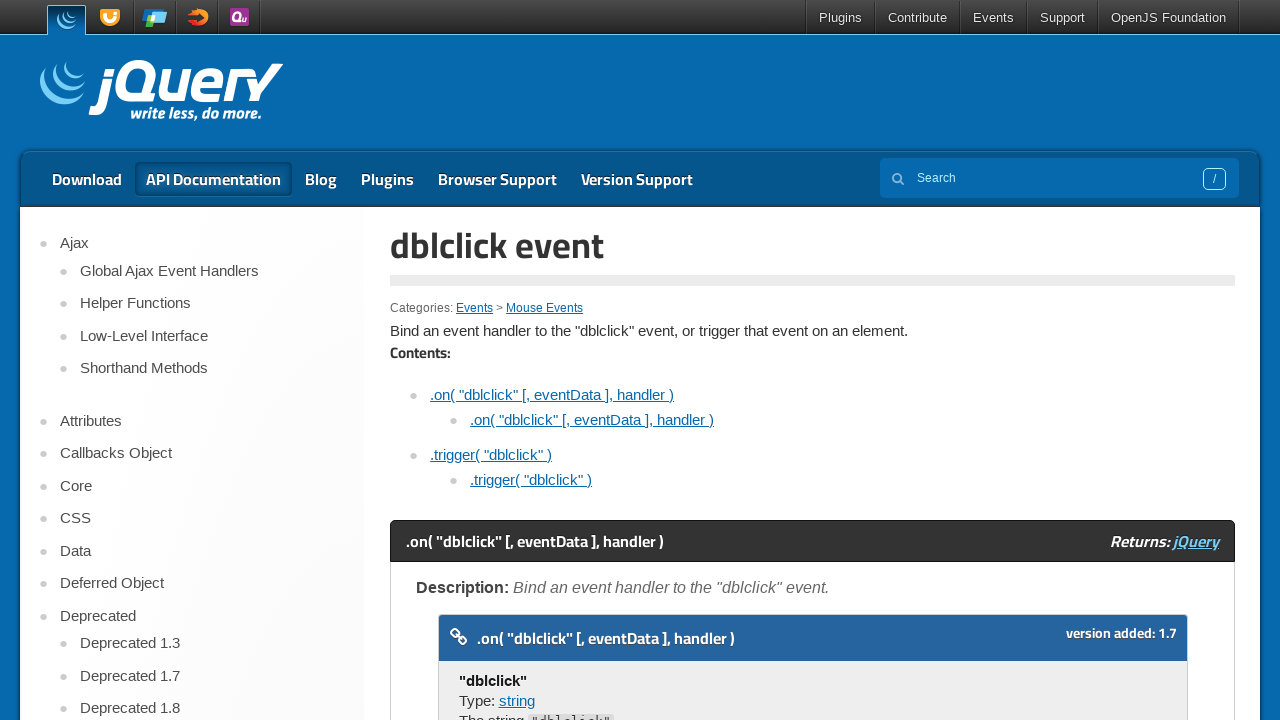

Located the blue square element in the iframe
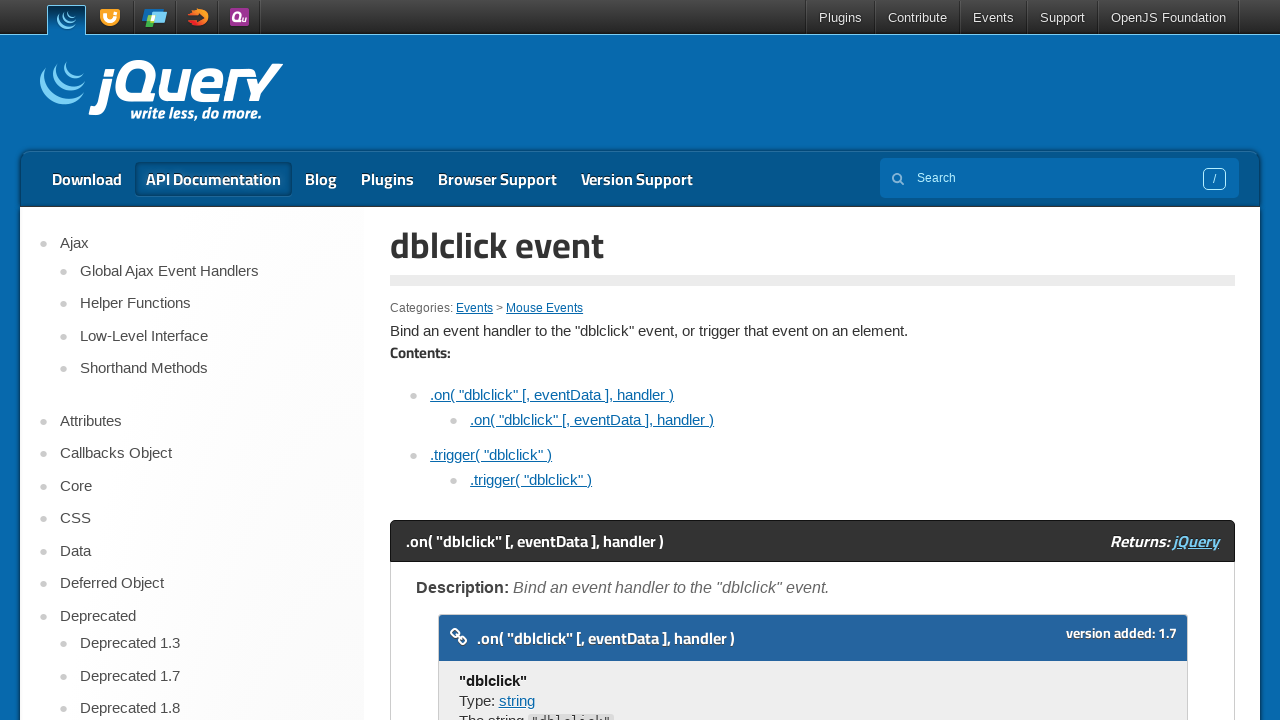

Scrolled blue square element into view
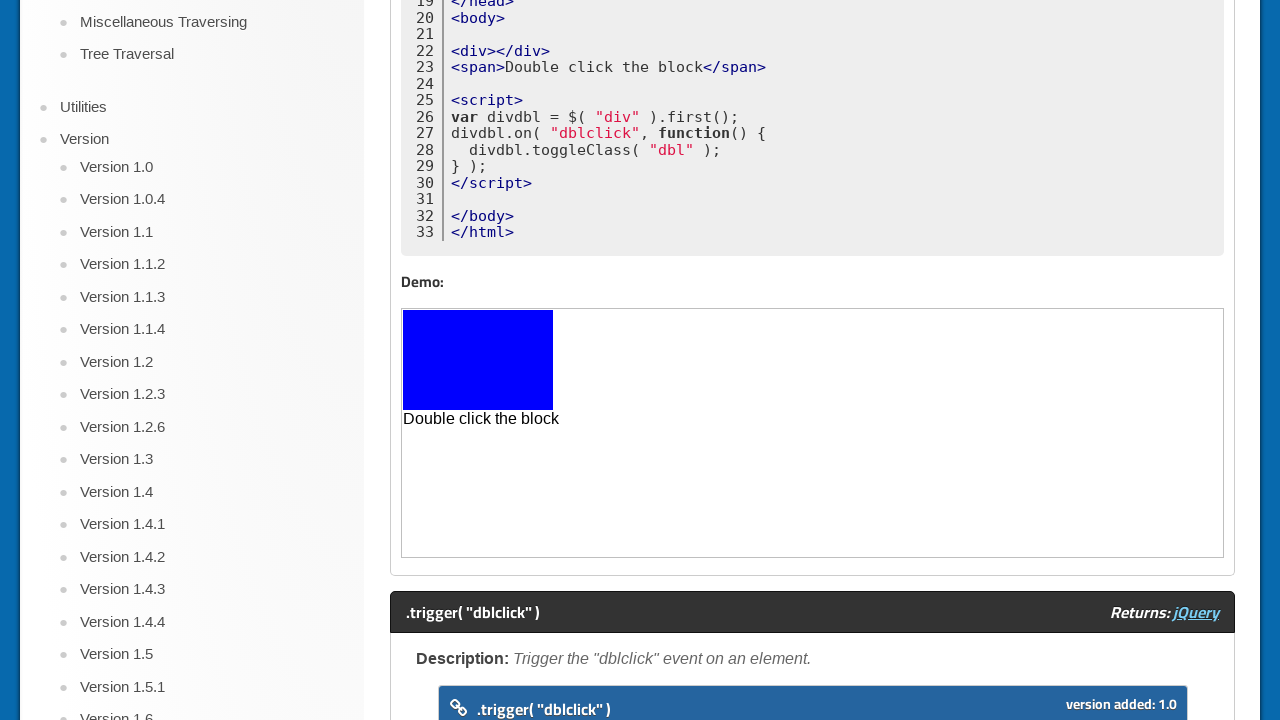

Double-clicked on the blue square element at (478, 360) on iframe >> nth=0 >> internal:control=enter-frame >> xpath=//span[.='Double click 
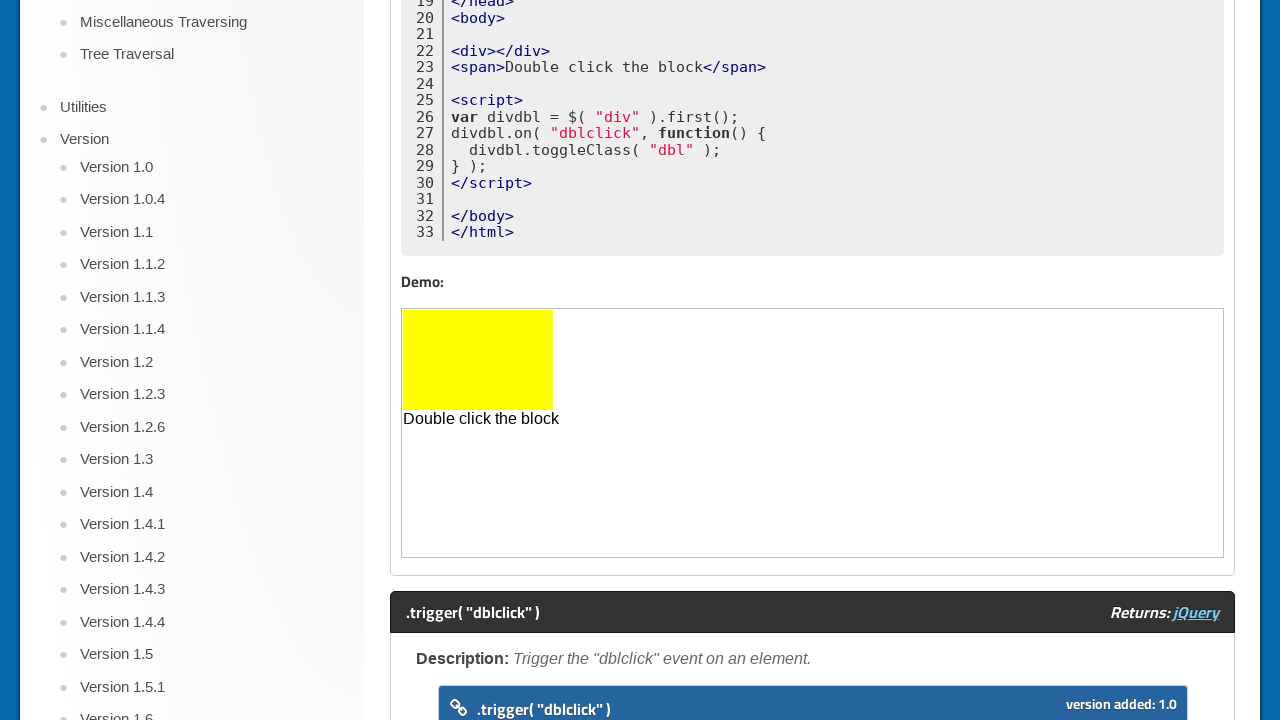

Waited 500ms for color change animation to complete
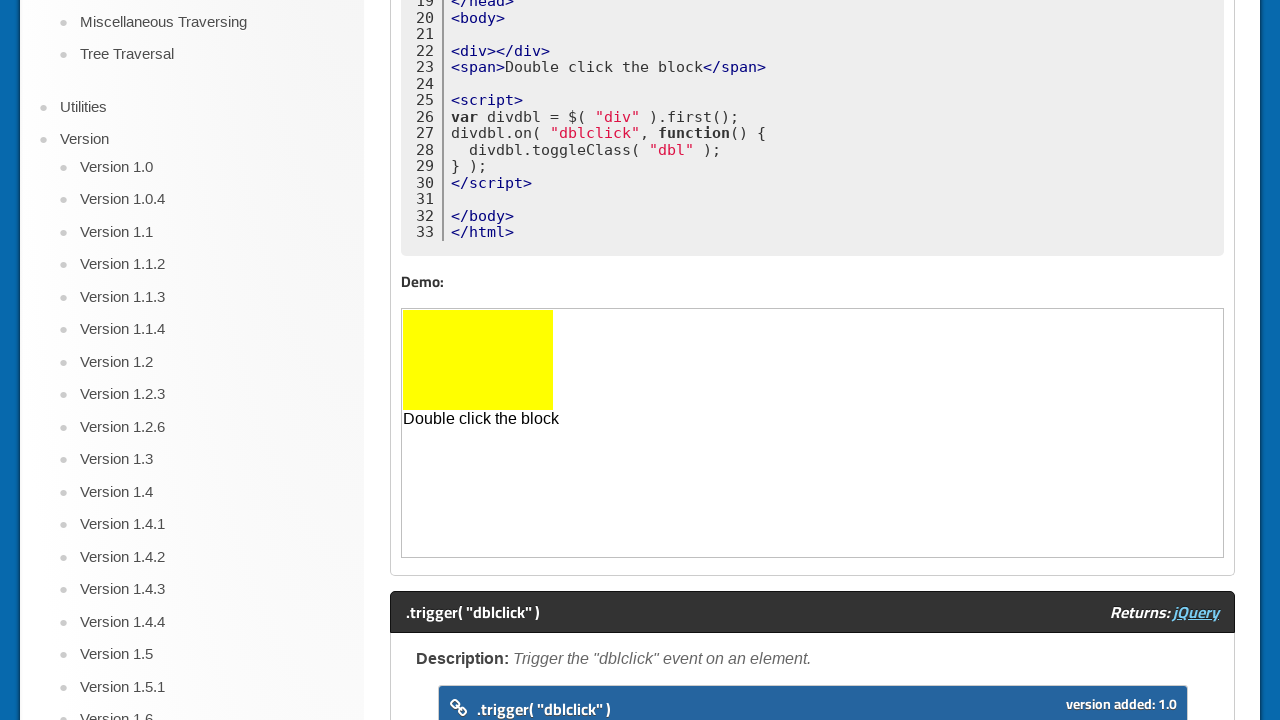

Scrolled to the top of the page
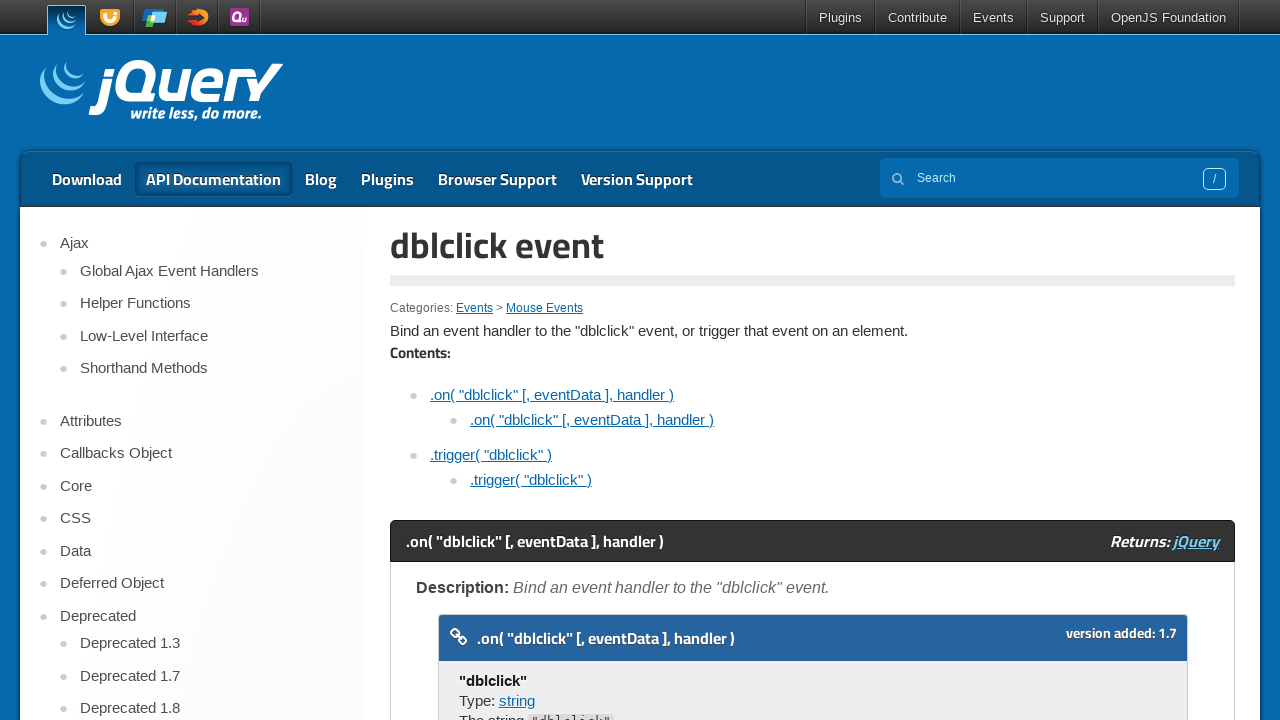

Scrolled to the bottom of the page
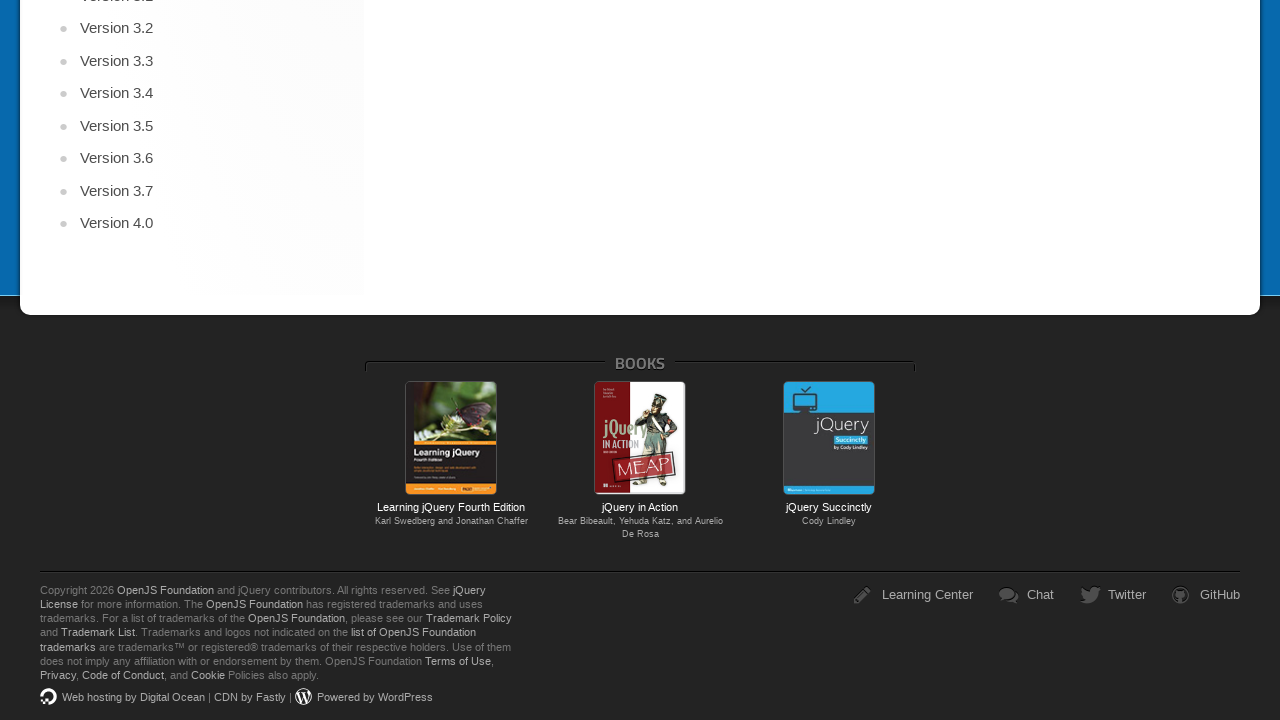

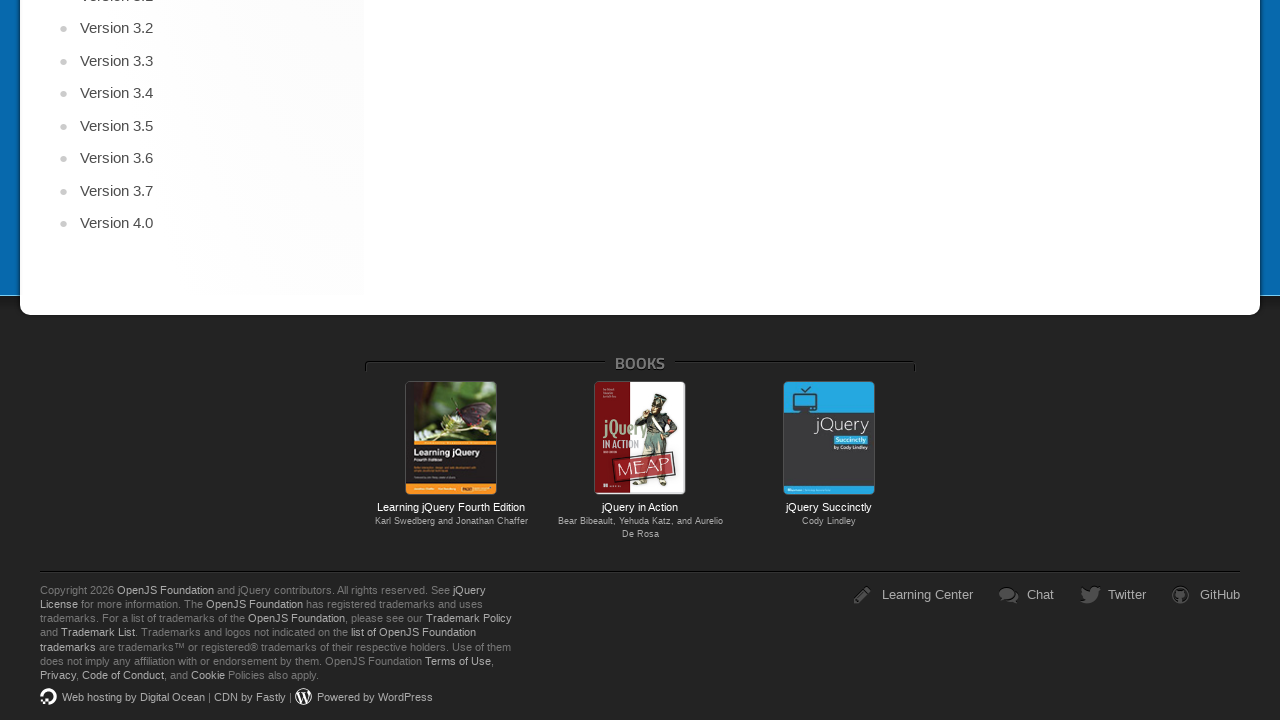